Tests JavaScript alert handling by clicking on simple alert, confirmation alert, and prompt alert buttons, then interacting with each alert type (accepting, dismissing, and entering text)

Starting URL: https://the-internet.herokuapp.com/javascript_alerts

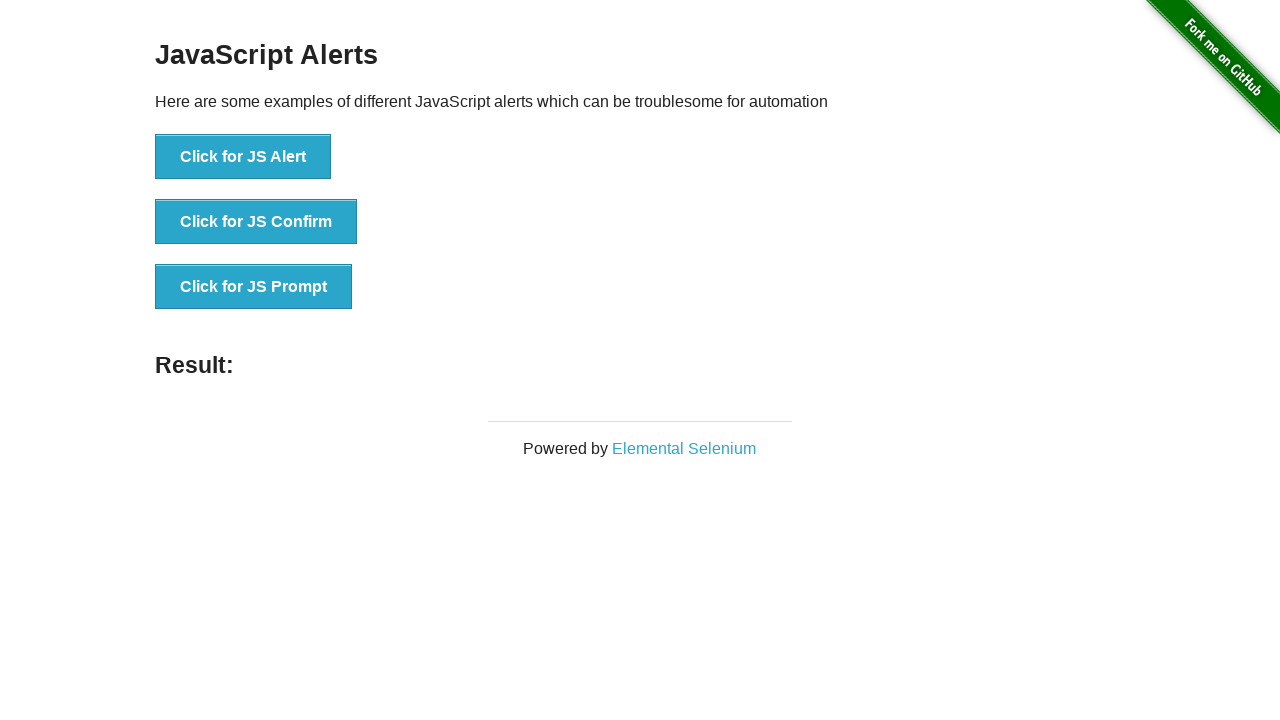

Clicked simple alert button at (243, 157) on button[onclick='jsAlert()']
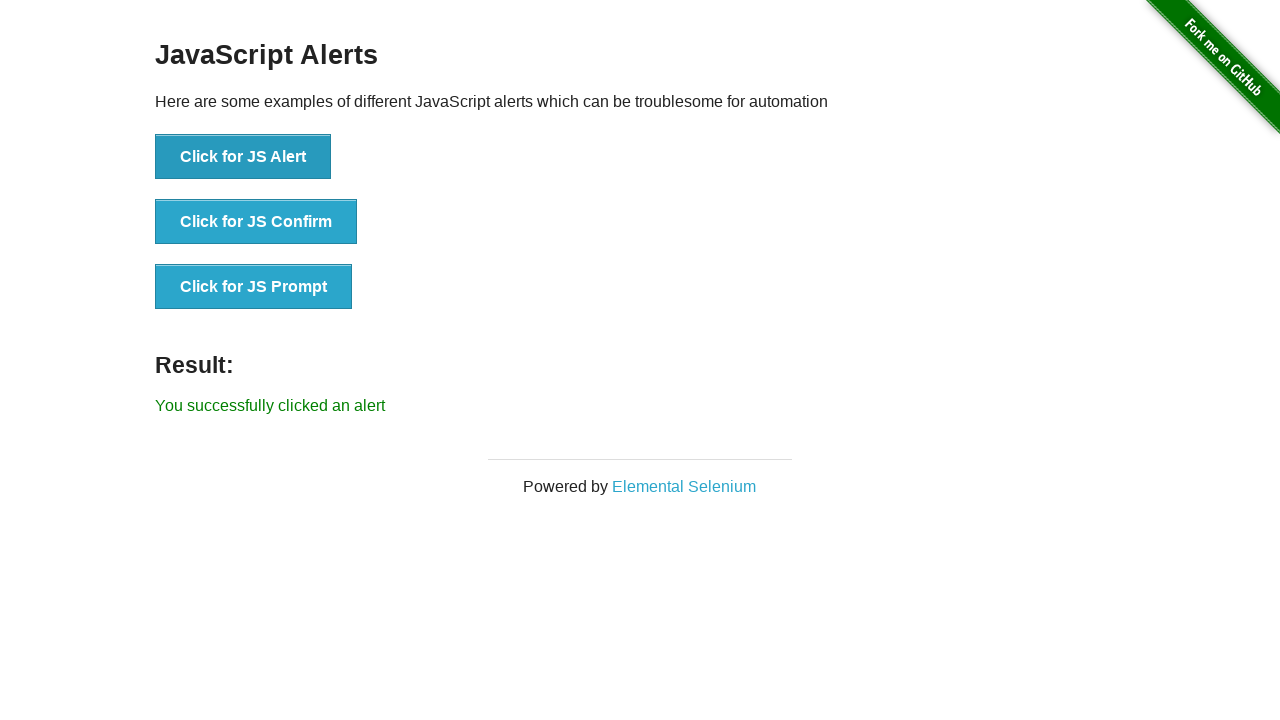

Set up dialog handler to accept simple alert
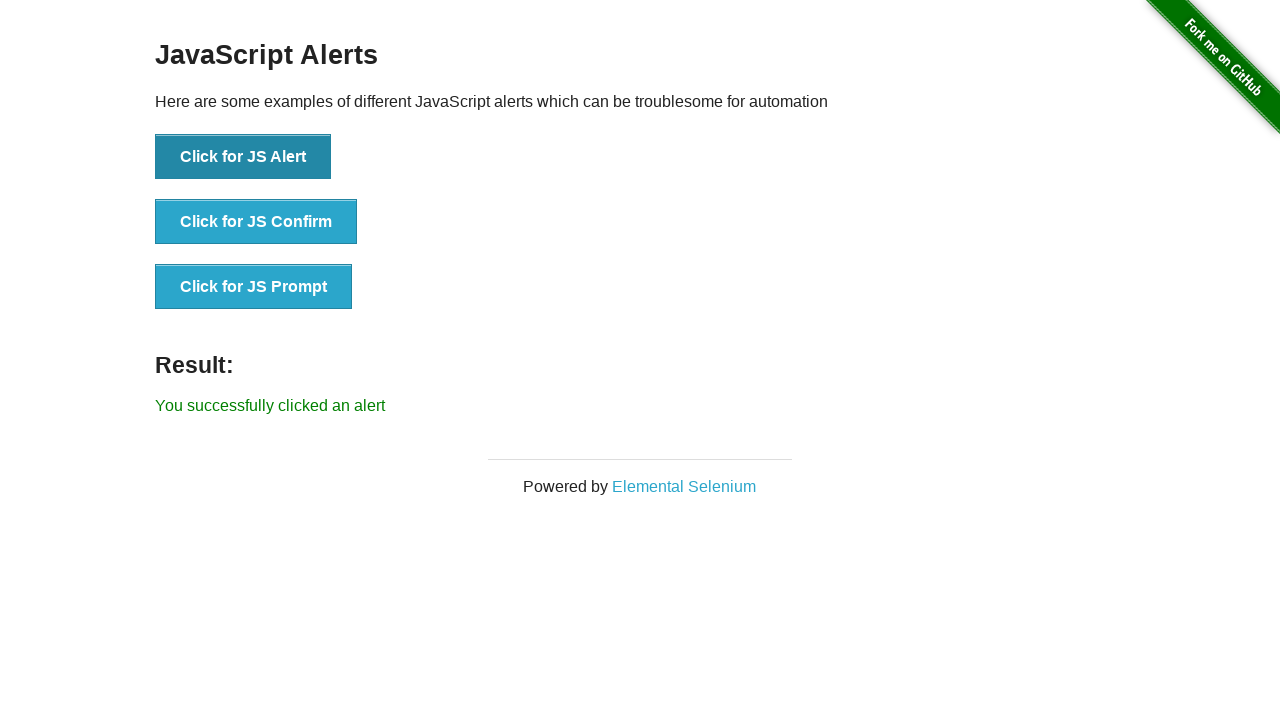

Waited for simple alert to be processed
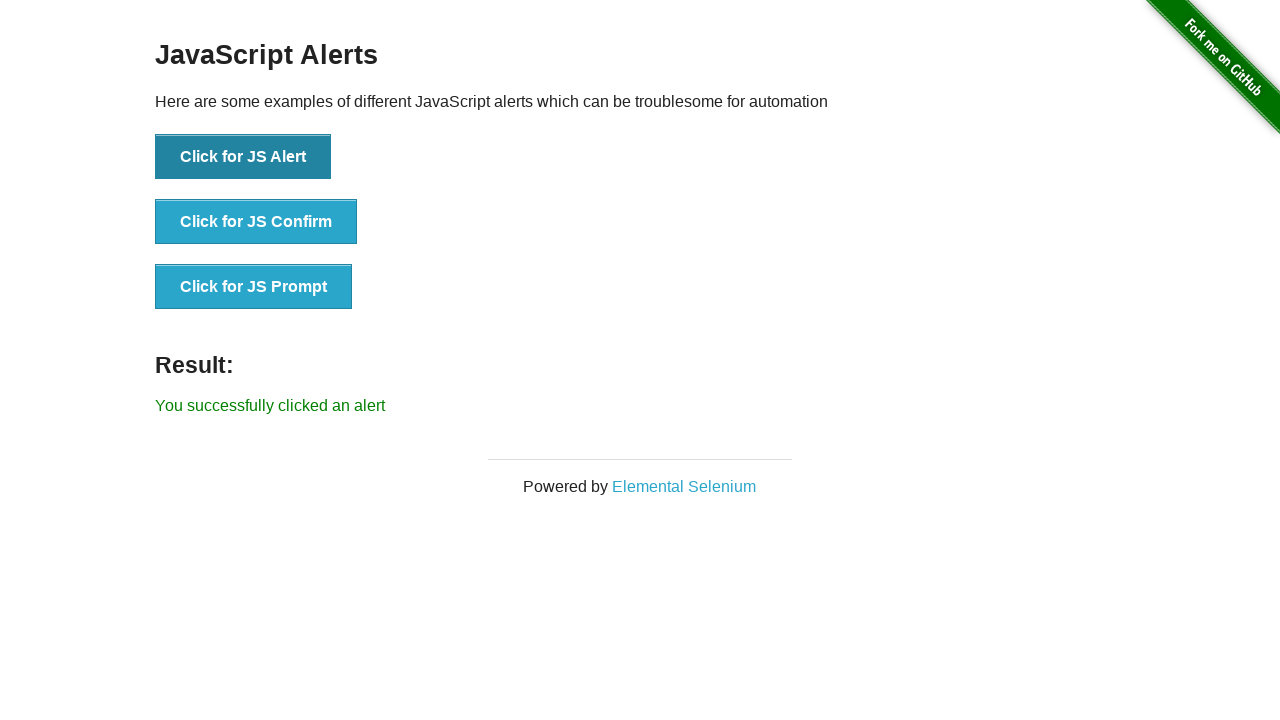

Clicked confirmation alert button at (256, 222) on button[onclick='jsConfirm()']
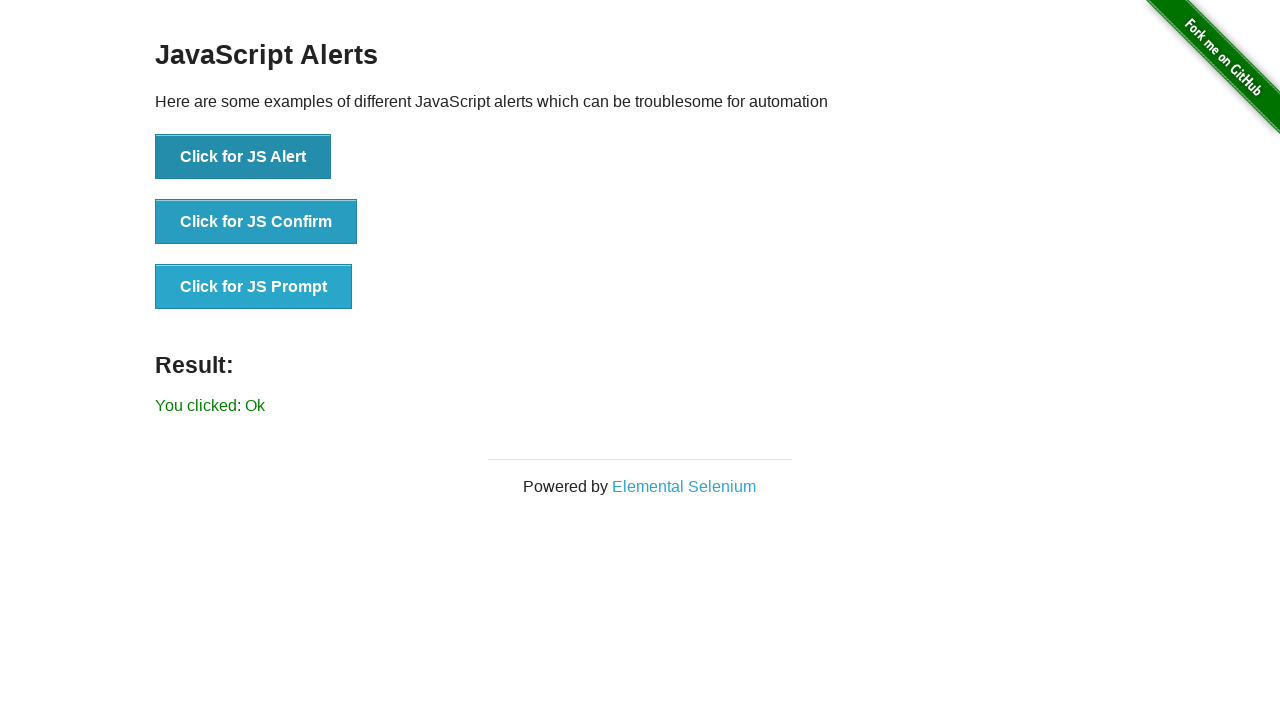

Set up dialog handler to dismiss confirmation alert
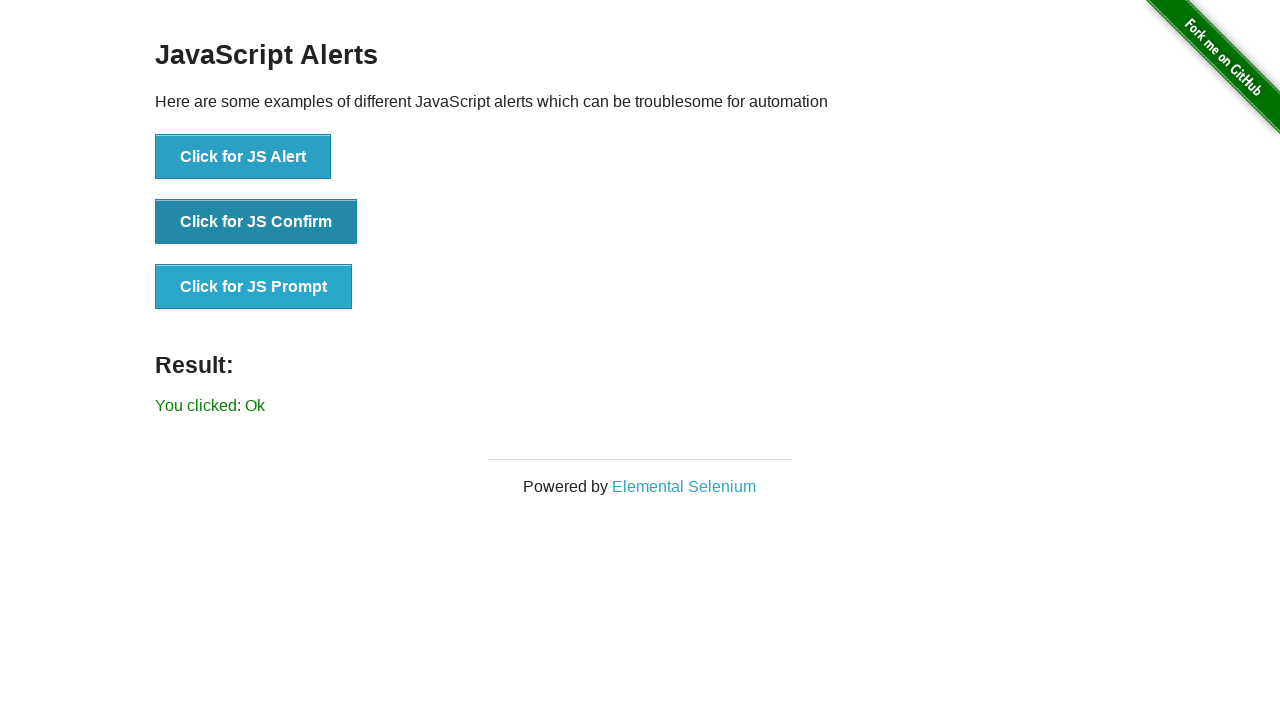

Waited for confirmation alert to be processed
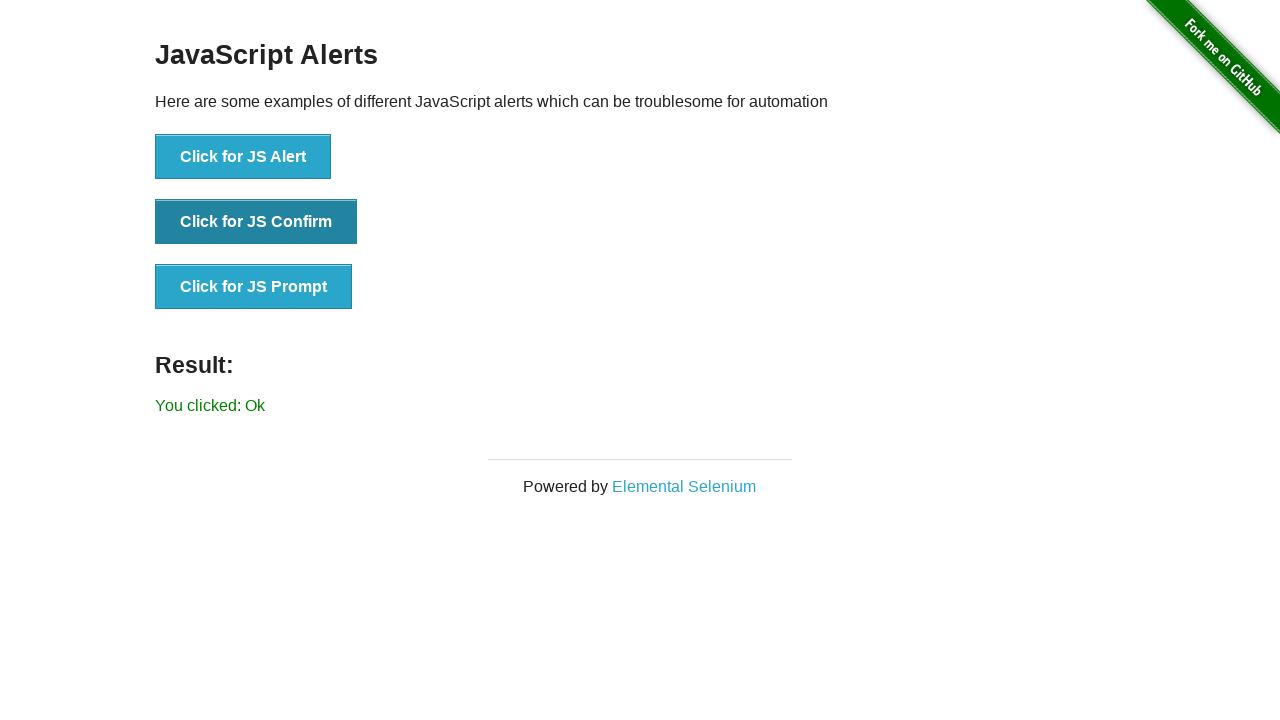

Clicked prompt alert button at (254, 287) on button[onclick='jsPrompt()']
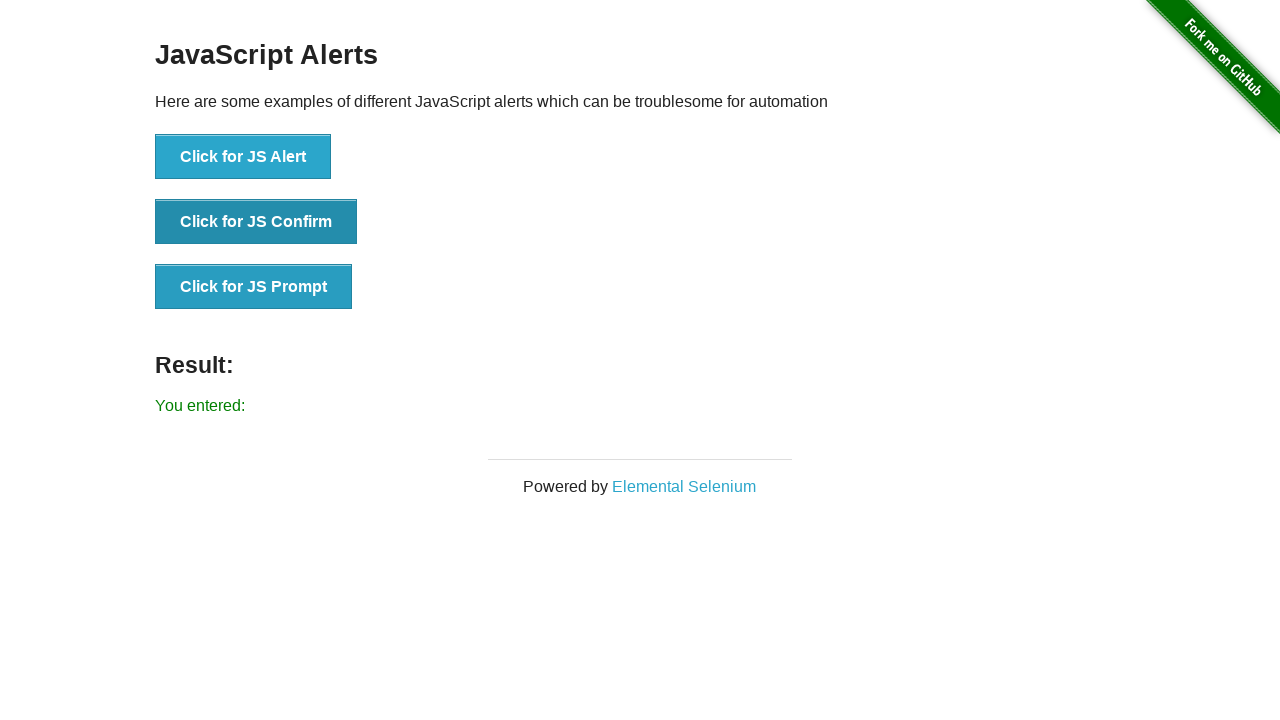

Set up dialog handler to accept prompt alert with text 'Harsha'
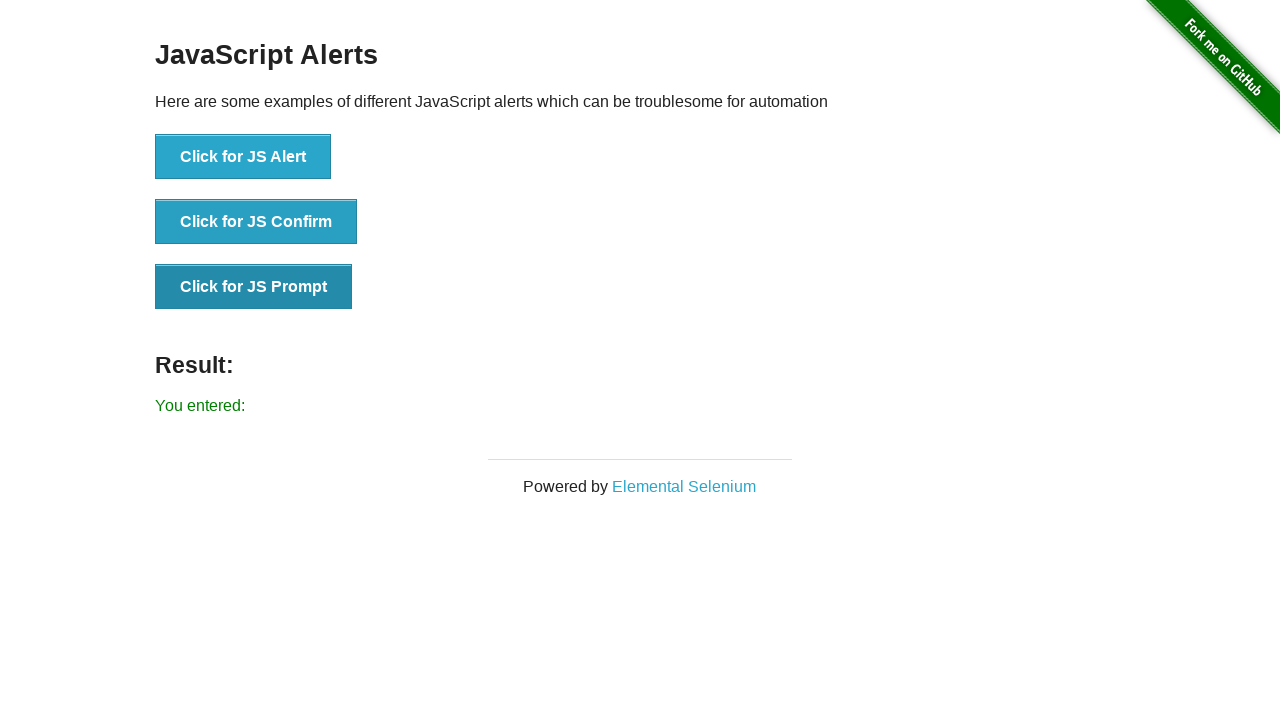

Waited for prompt alert to be processed
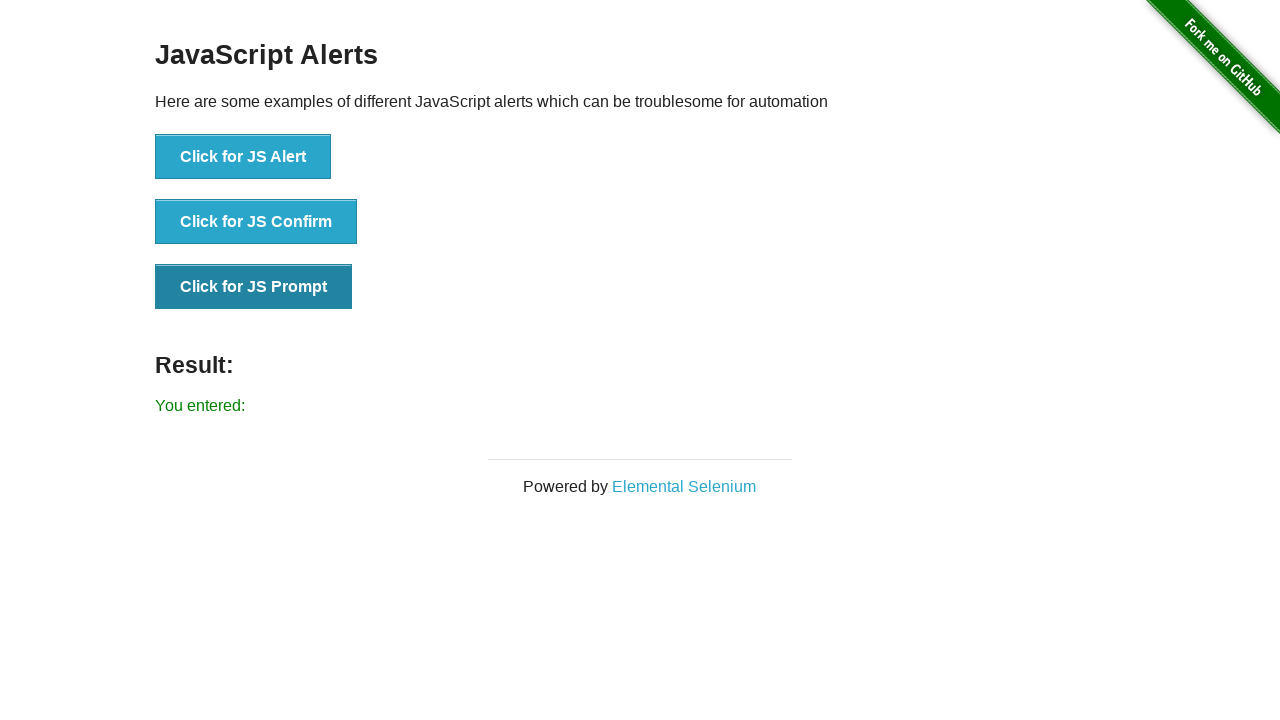

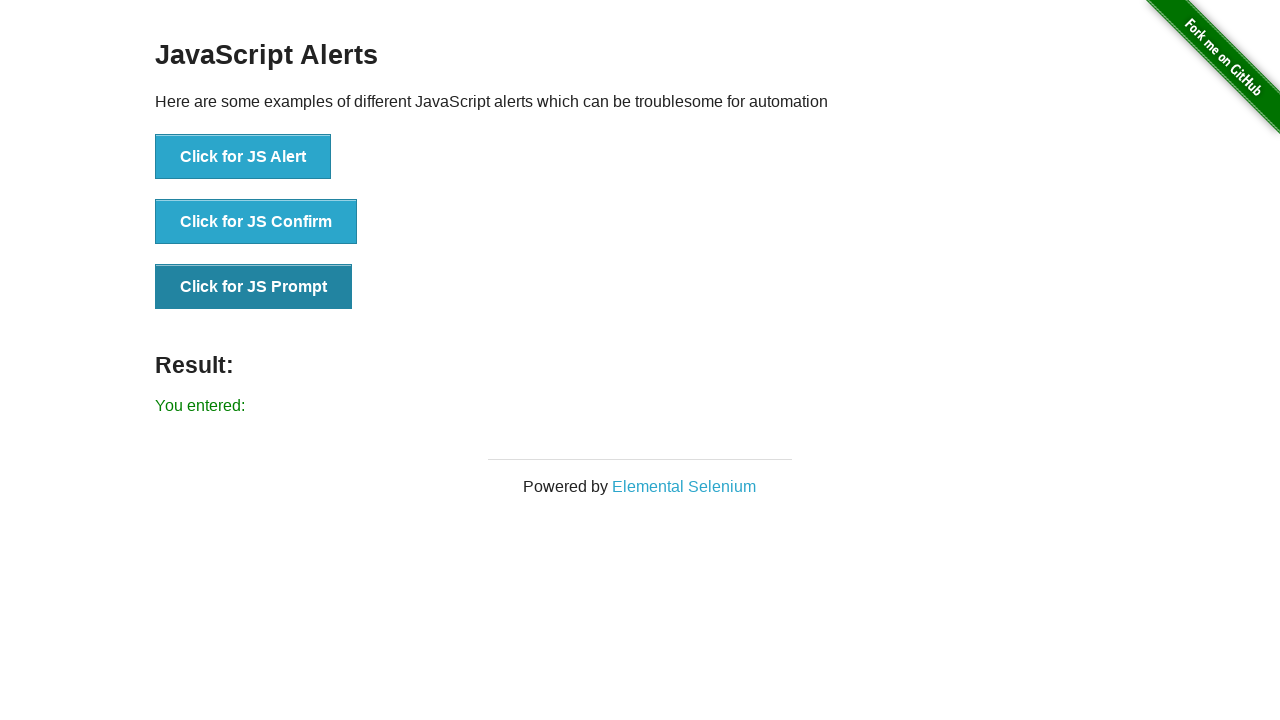